Tests input field functionality by entering a number, clearing the field, and entering a different number

Starting URL: http://the-internet.herokuapp.com/inputs

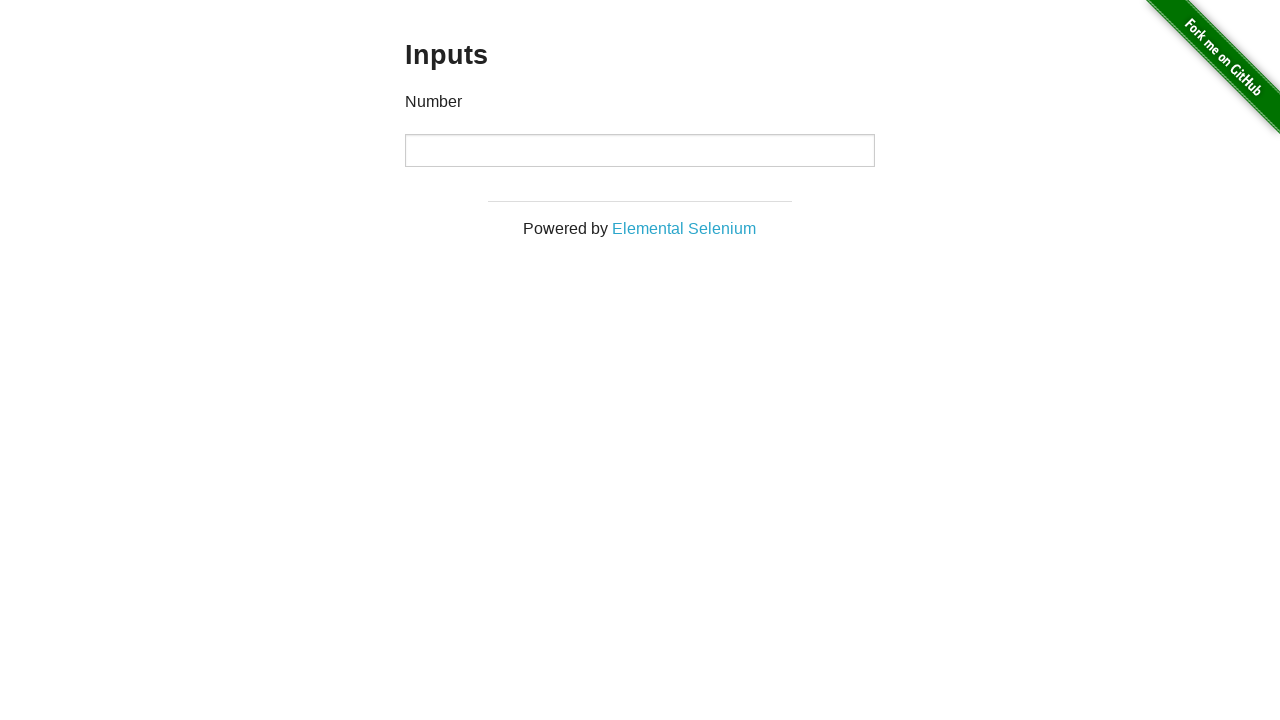

Entered '1000' into input field on input
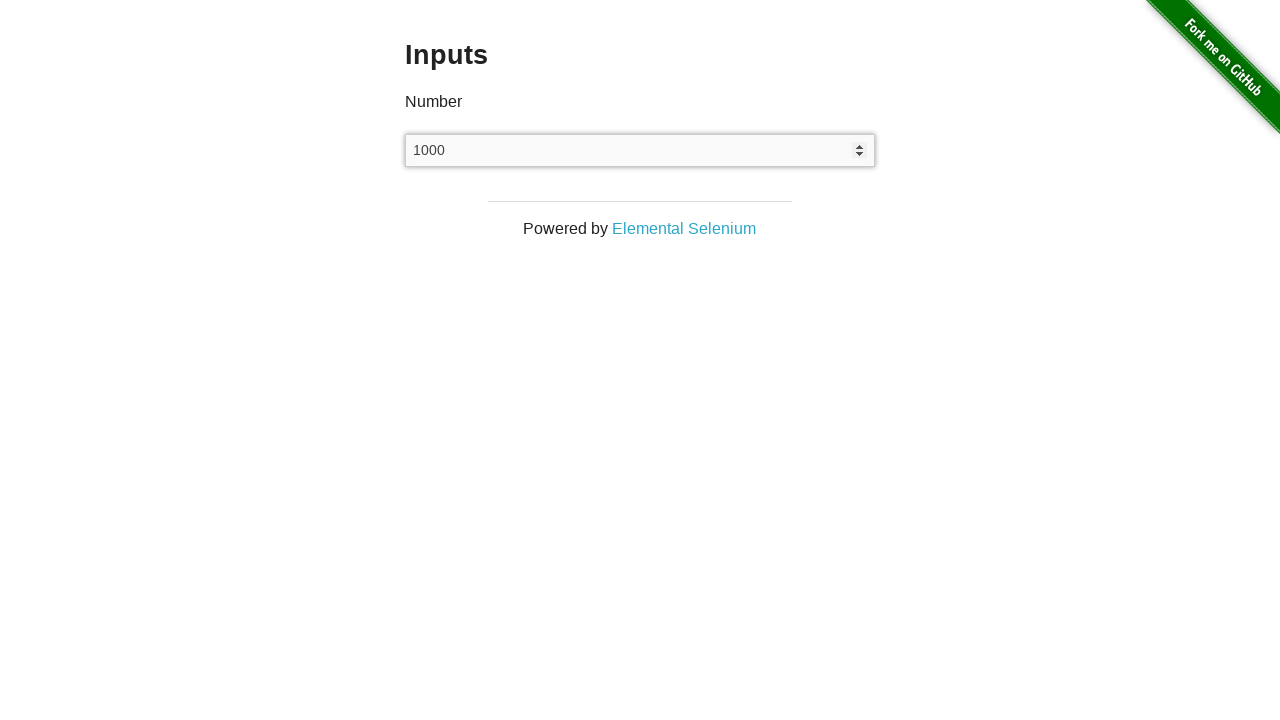

Cleared the input field on input
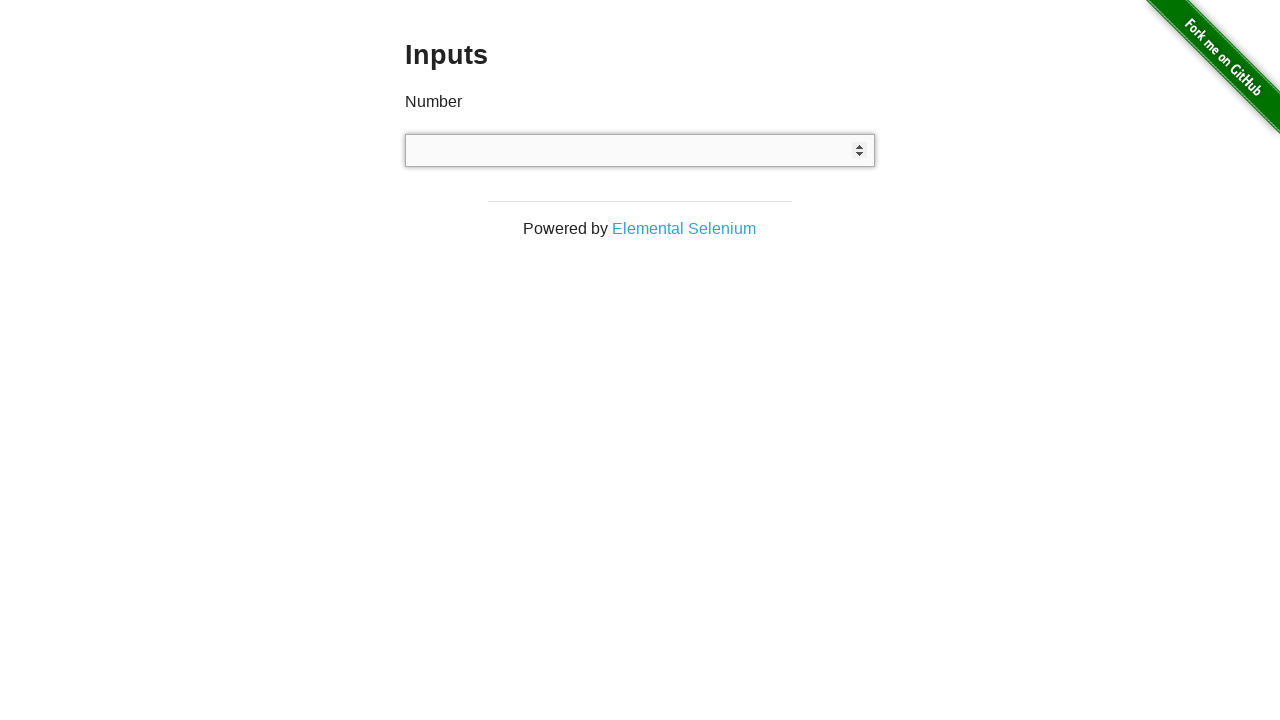

Entered '999' into input field on input
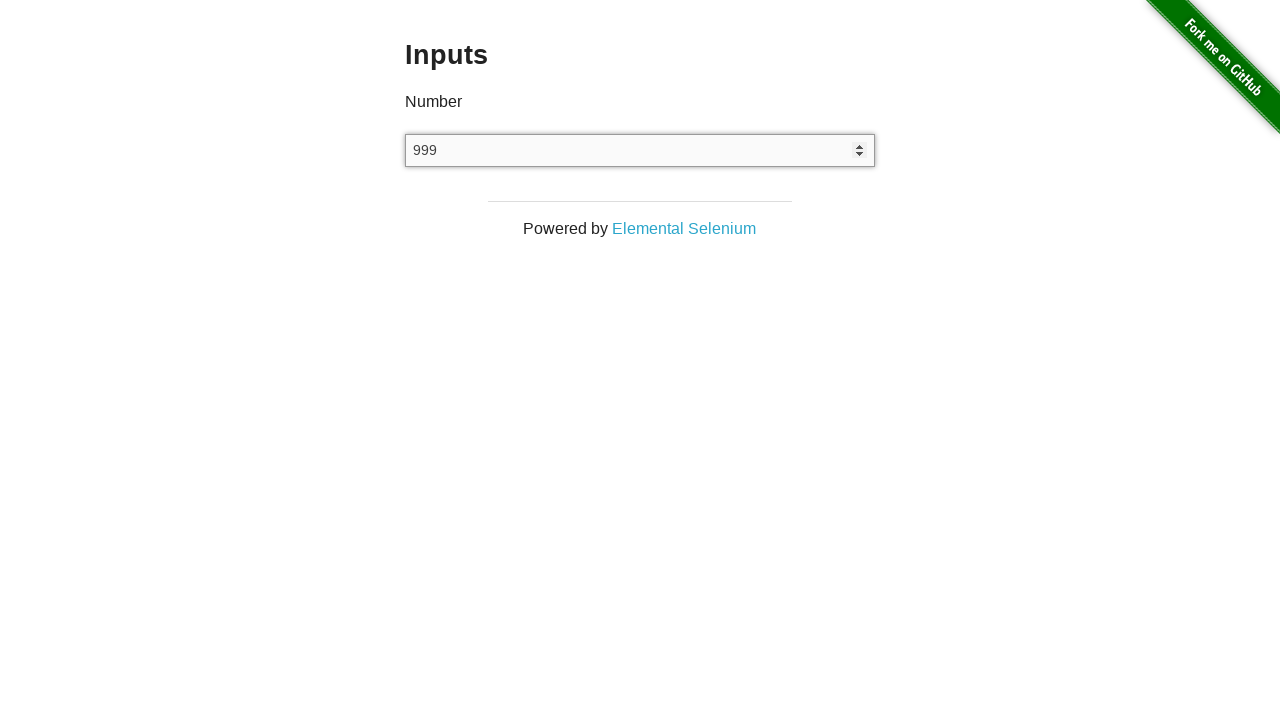

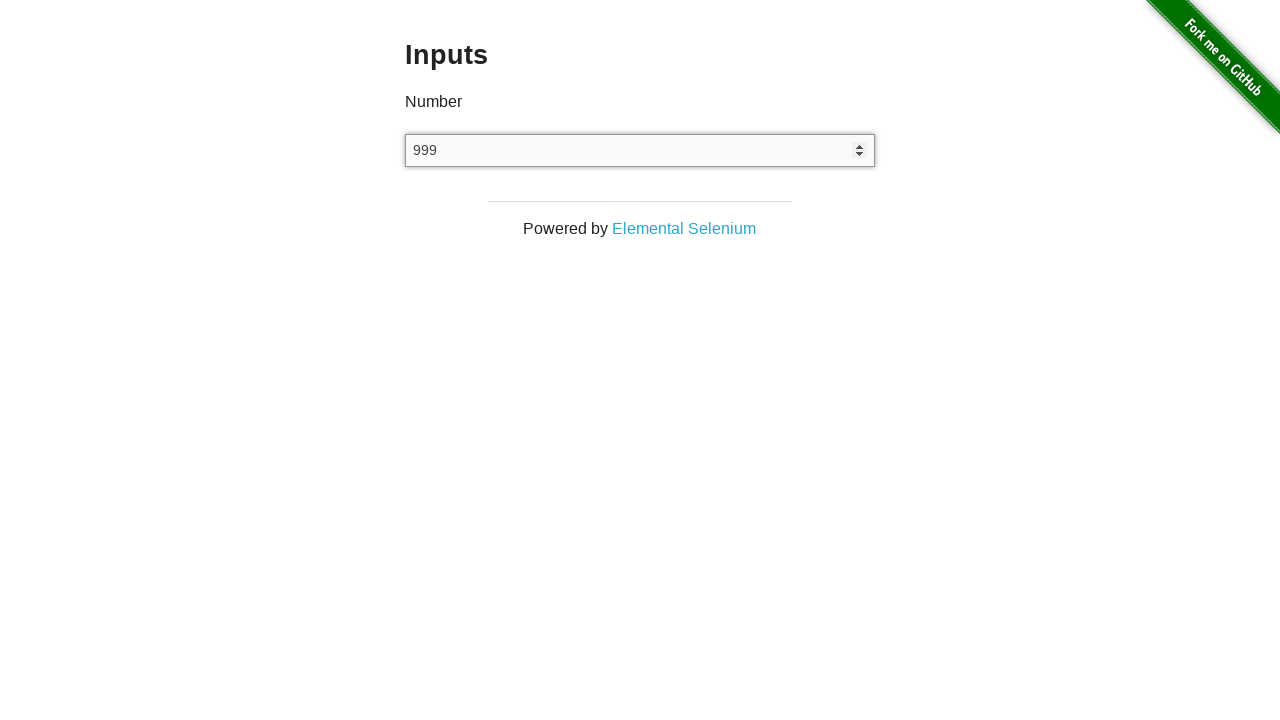